Navigates to GoDaddy India homepage and verifies the page title and URL are correct

Starting URL: https://www.godaddy.com/en-in

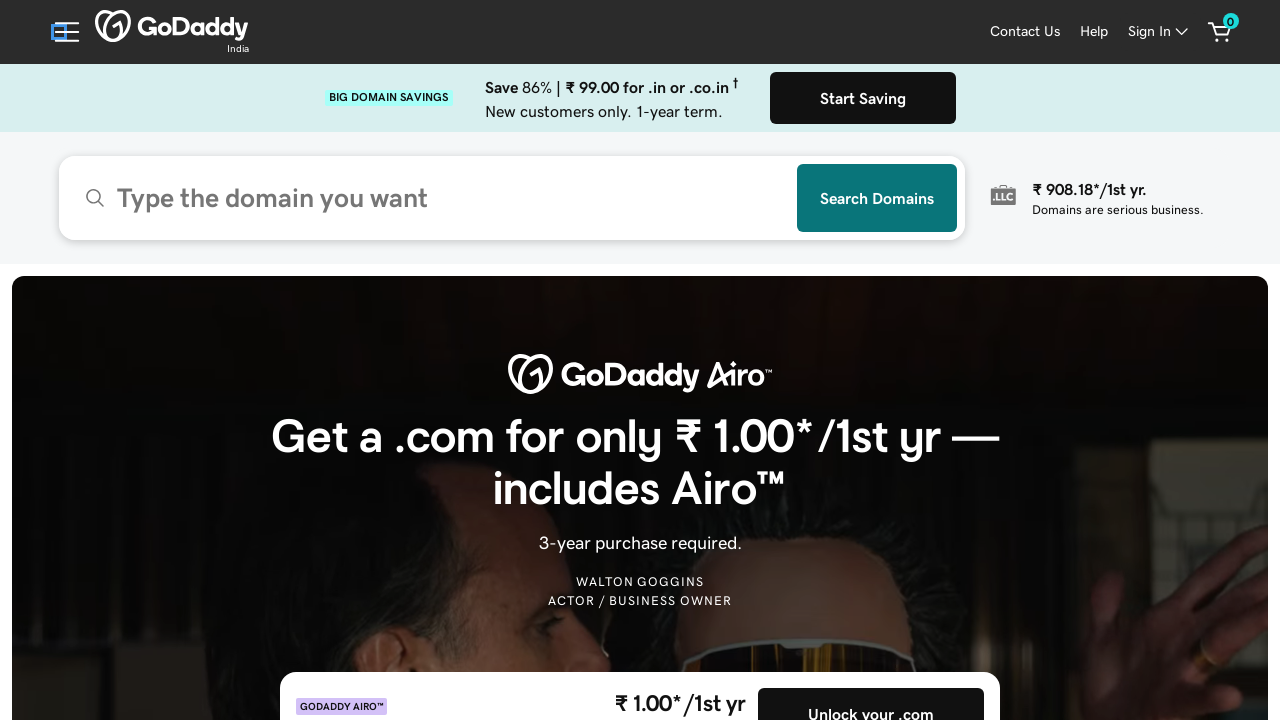

Waited for DOM content to load on GoDaddy India homepage
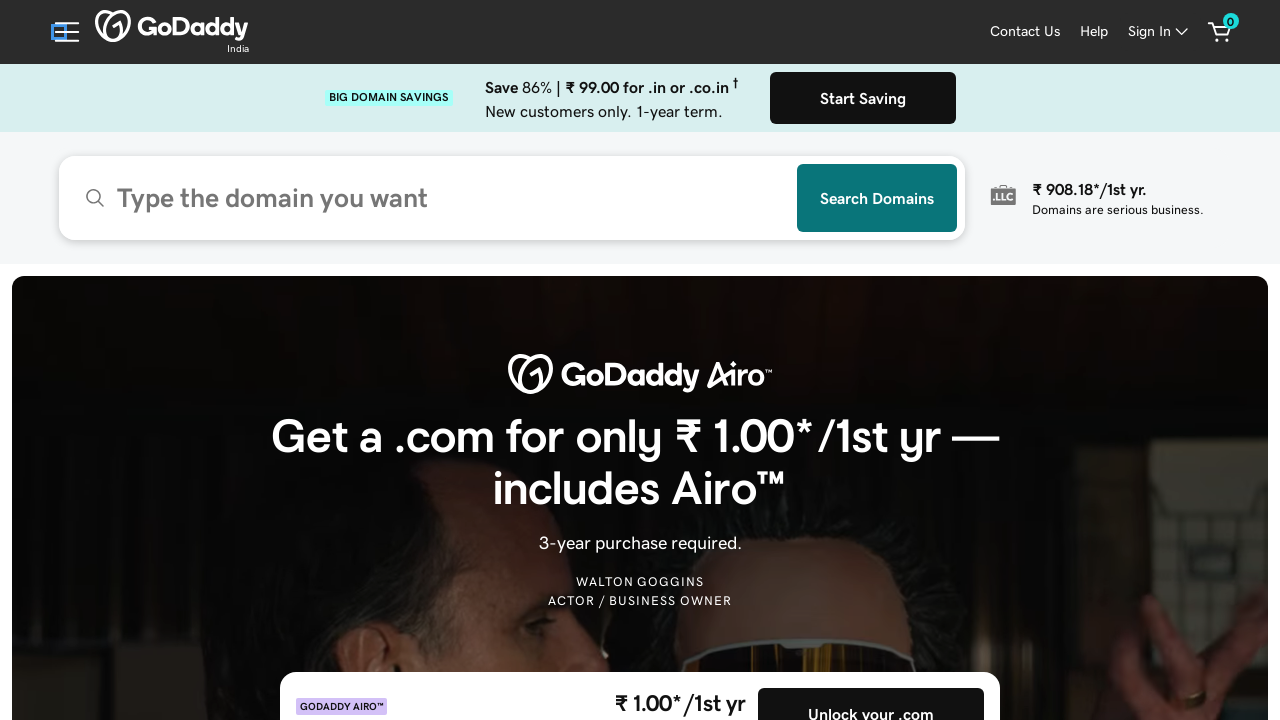

Retrieved page title: Domain Names, Websites, Hosting & Online Marketing Tools - GoDaddy
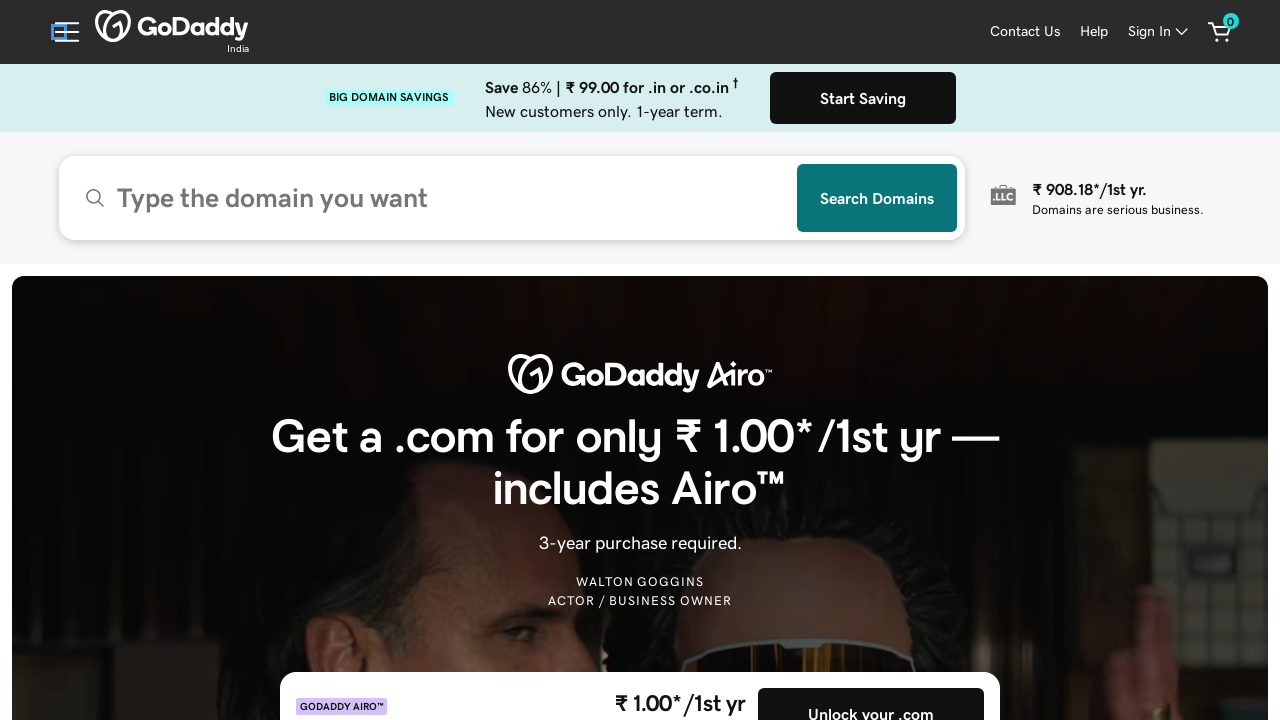

Verified page title contains 'GoDaddy'
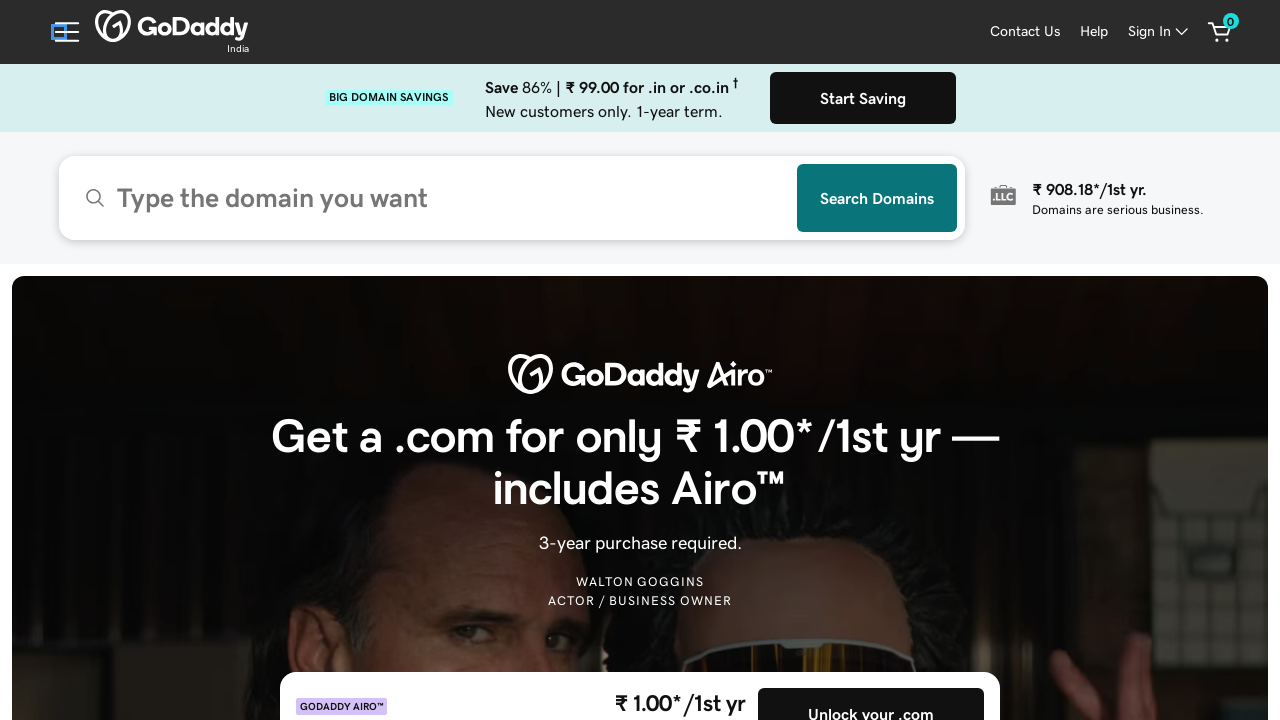

Retrieved page URL: https://www.godaddy.com/en-in
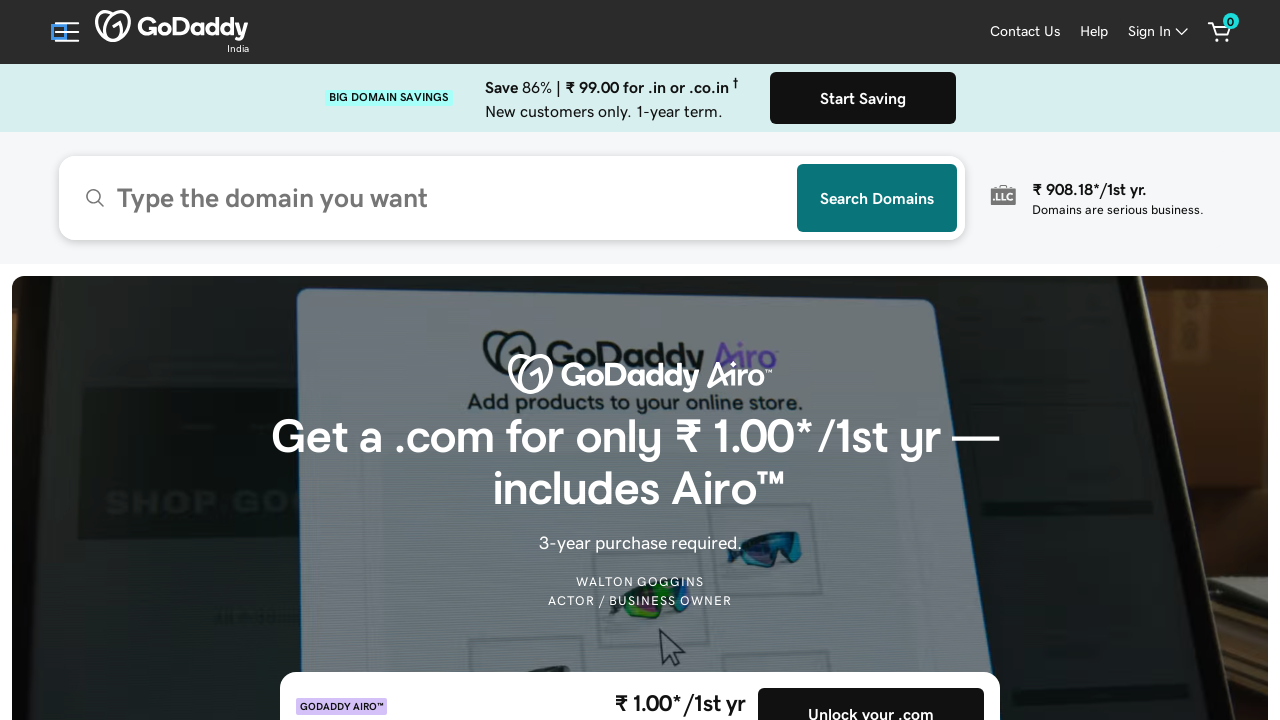

Verified page URL contains 'godaddy.com'
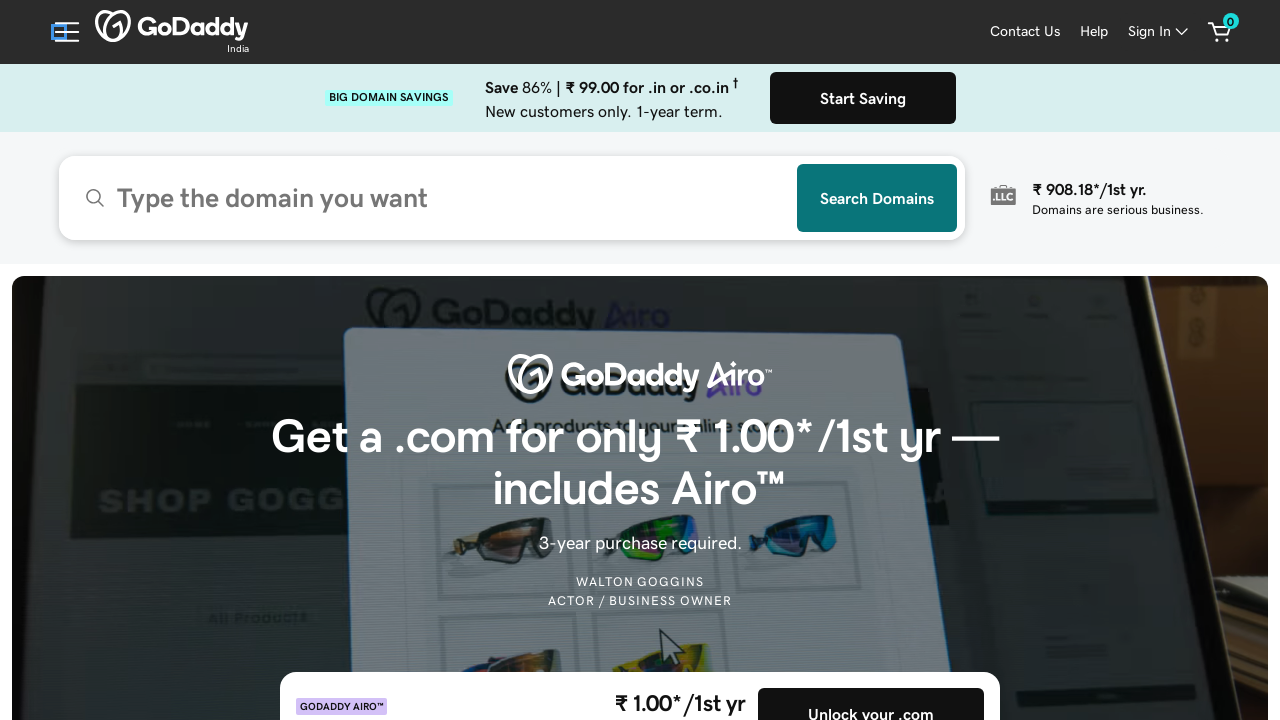

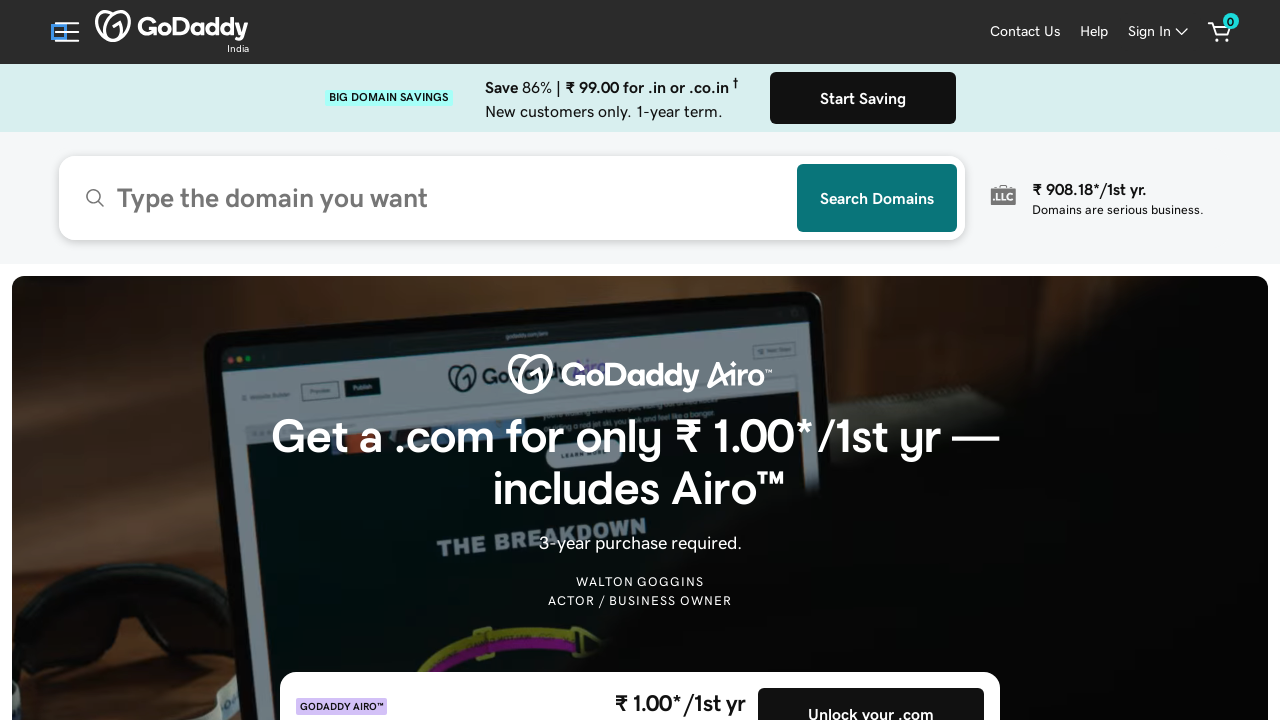